Tests browser navigation methods by navigating between URLs and using back, forward, and refresh functions

Starting URL: https://www.selenium.dev/selenium/web/web-form.html

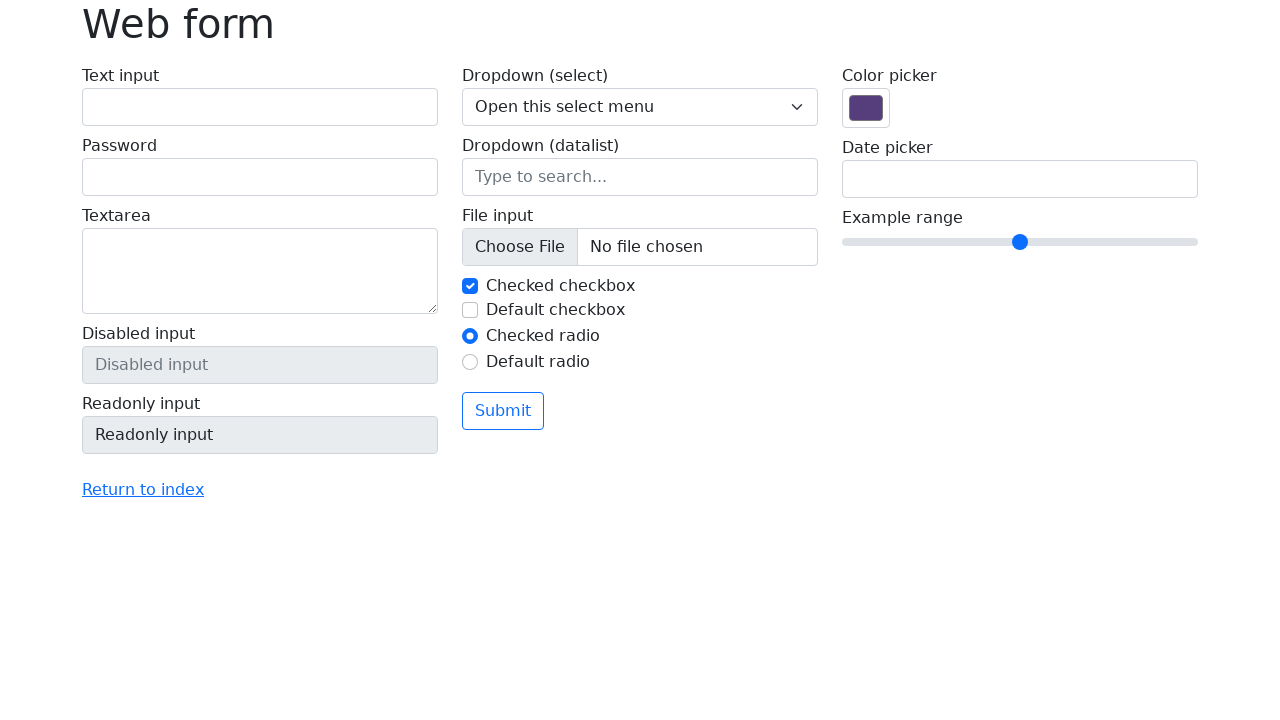

Navigated to https://the-internet.herokuapp.com
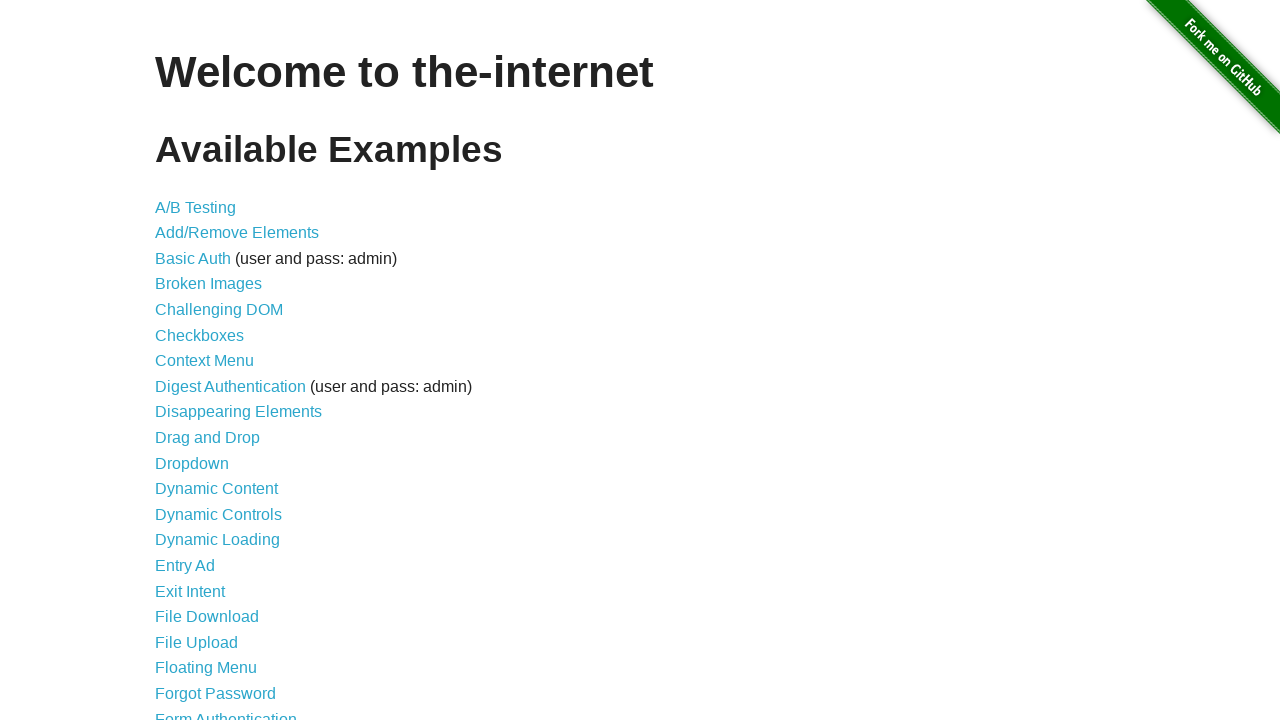

Navigated back to previous page (https://www.selenium.dev/selenium/web/web-form.html)
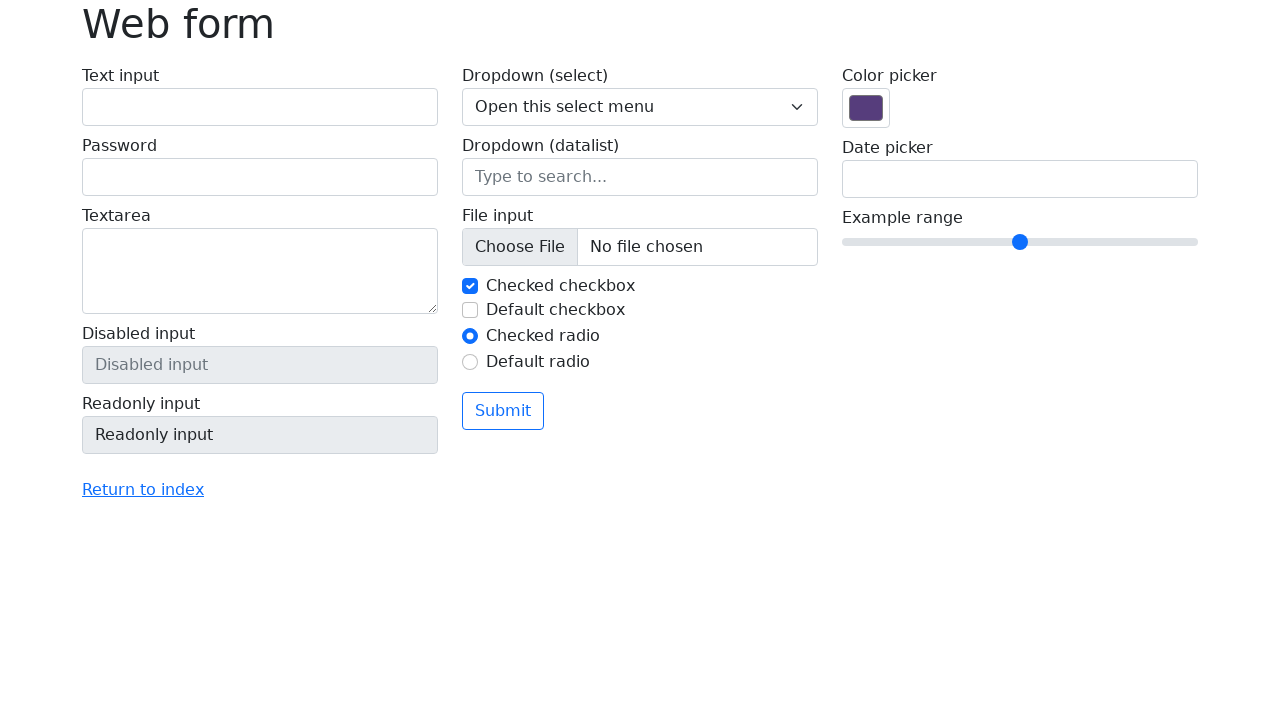

Navigated forward to https://the-internet.herokuapp.com
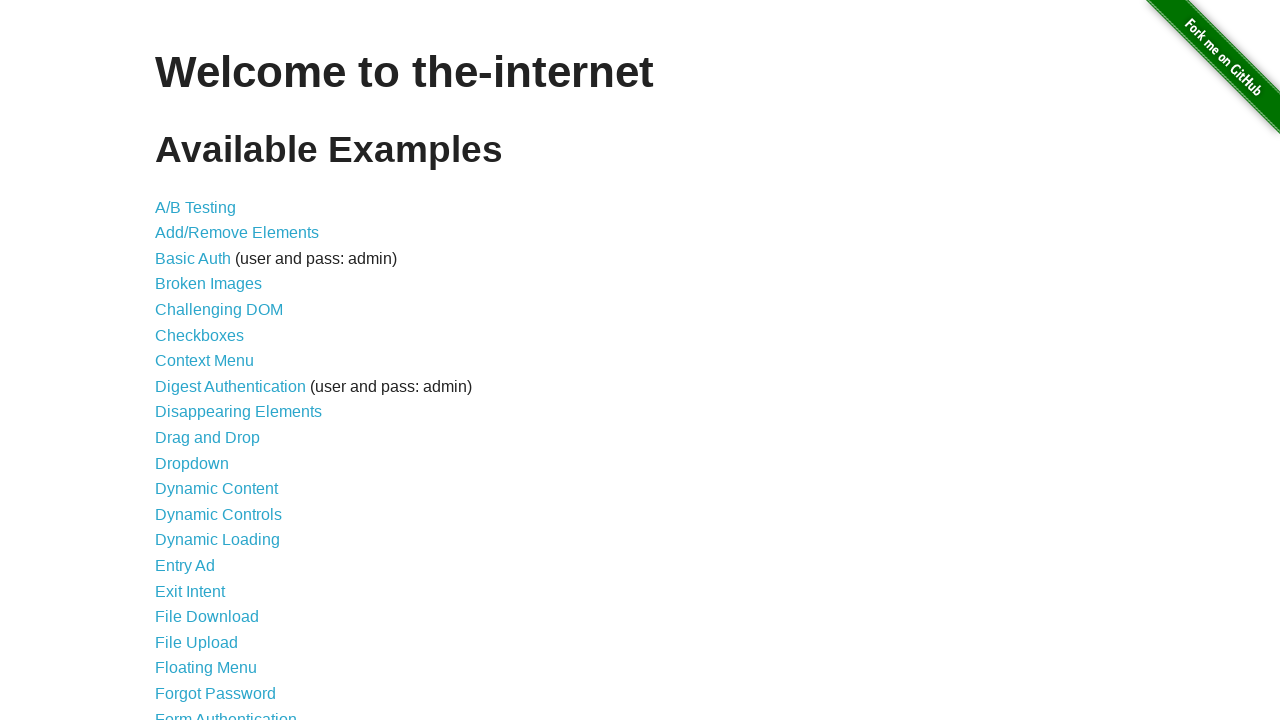

Refreshed the current page
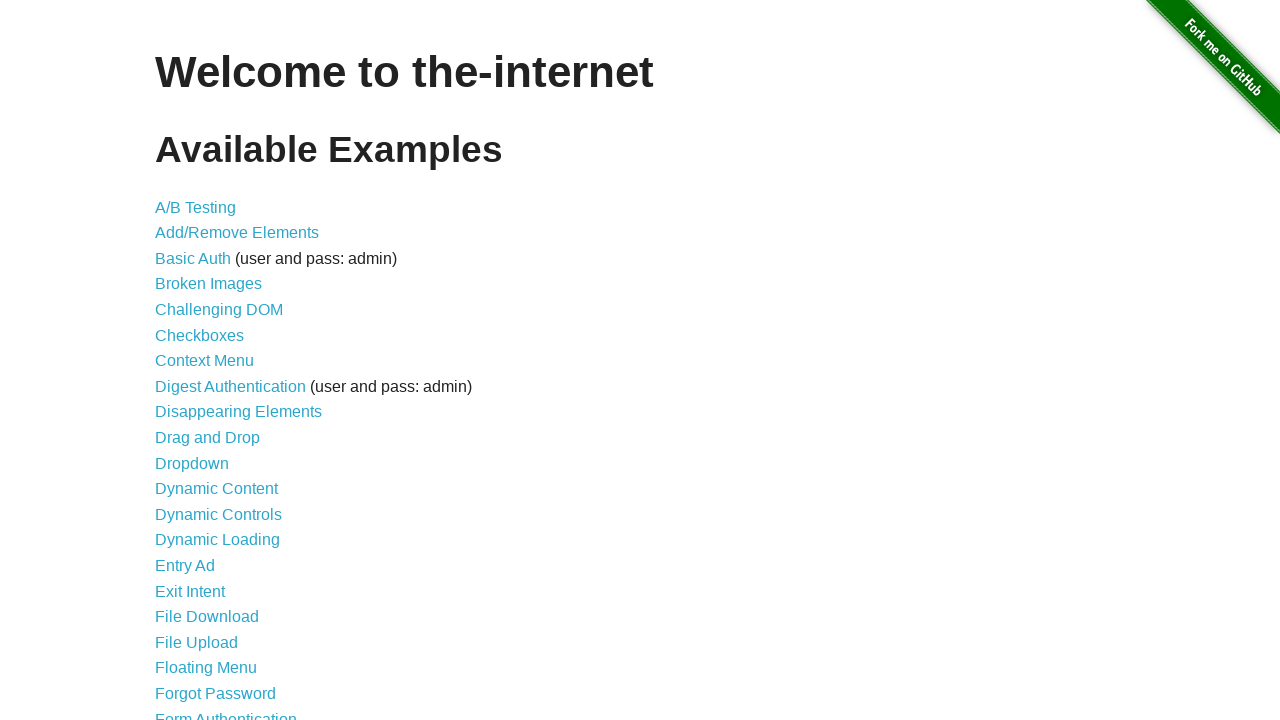

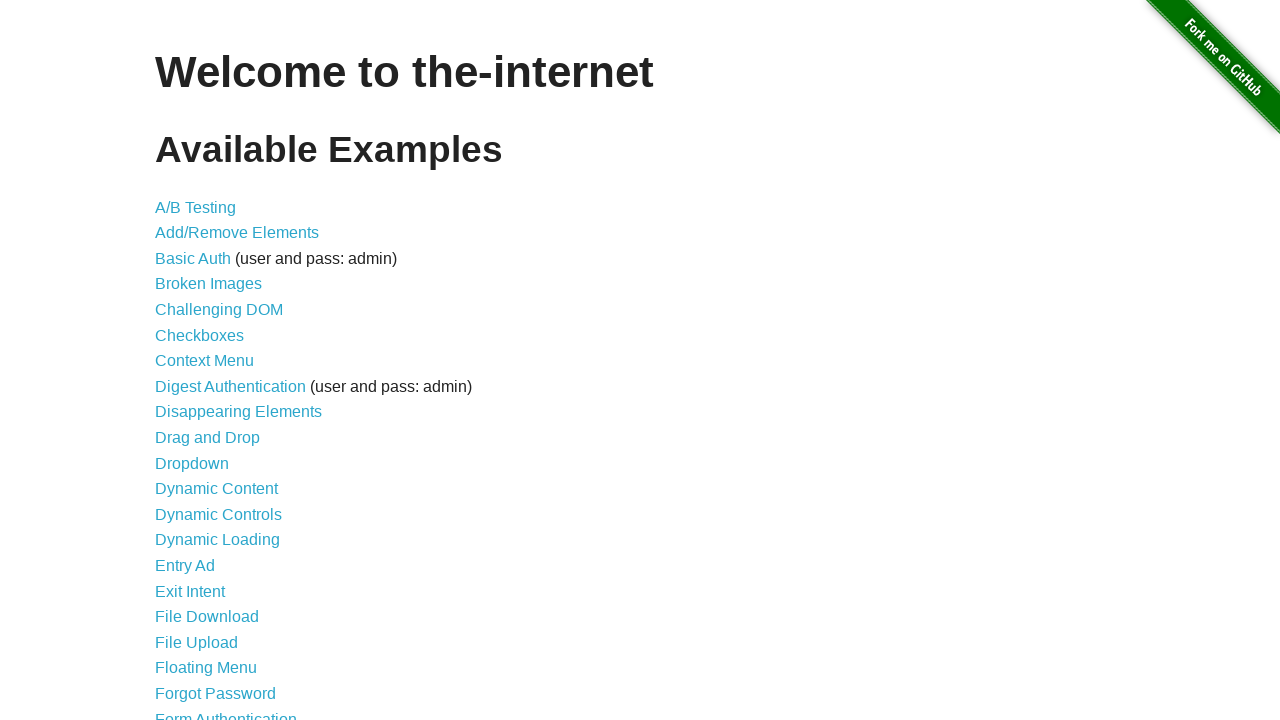